Tests web table interaction by selecting checkboxes for specific users and retrieving their data from table rows

Starting URL: https://selectorshub.com/xpath-practice-page/

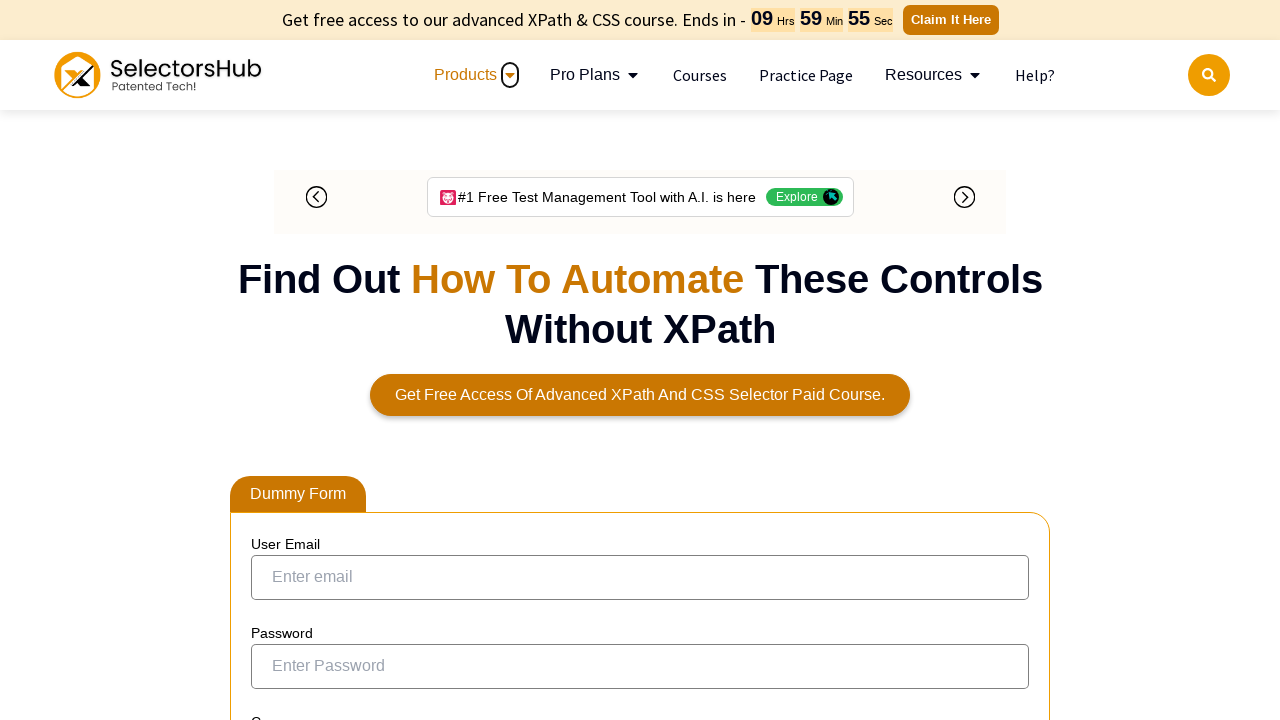

Waited 5 seconds for table to load
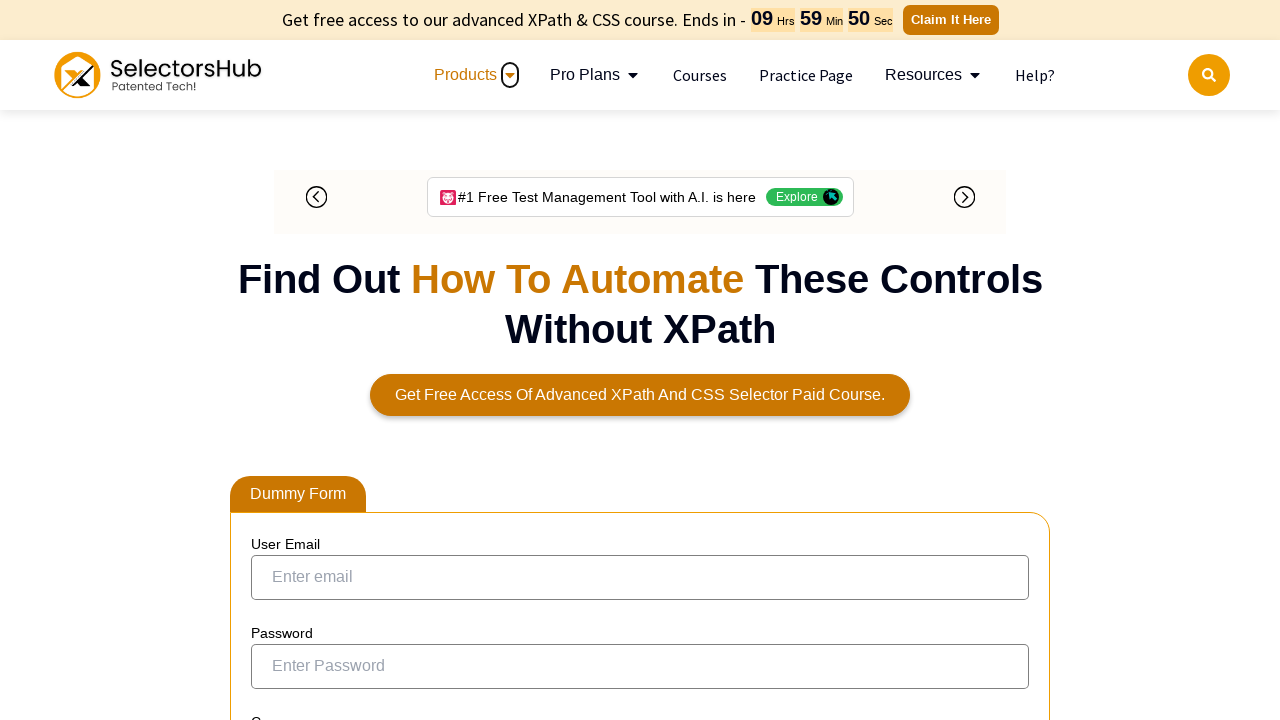

Selected checkbox for Jordan.Mathews at (274, 360) on xpath=//a[text()='Jordan.Mathews']//ancestor::tr//input[@type='checkbox']
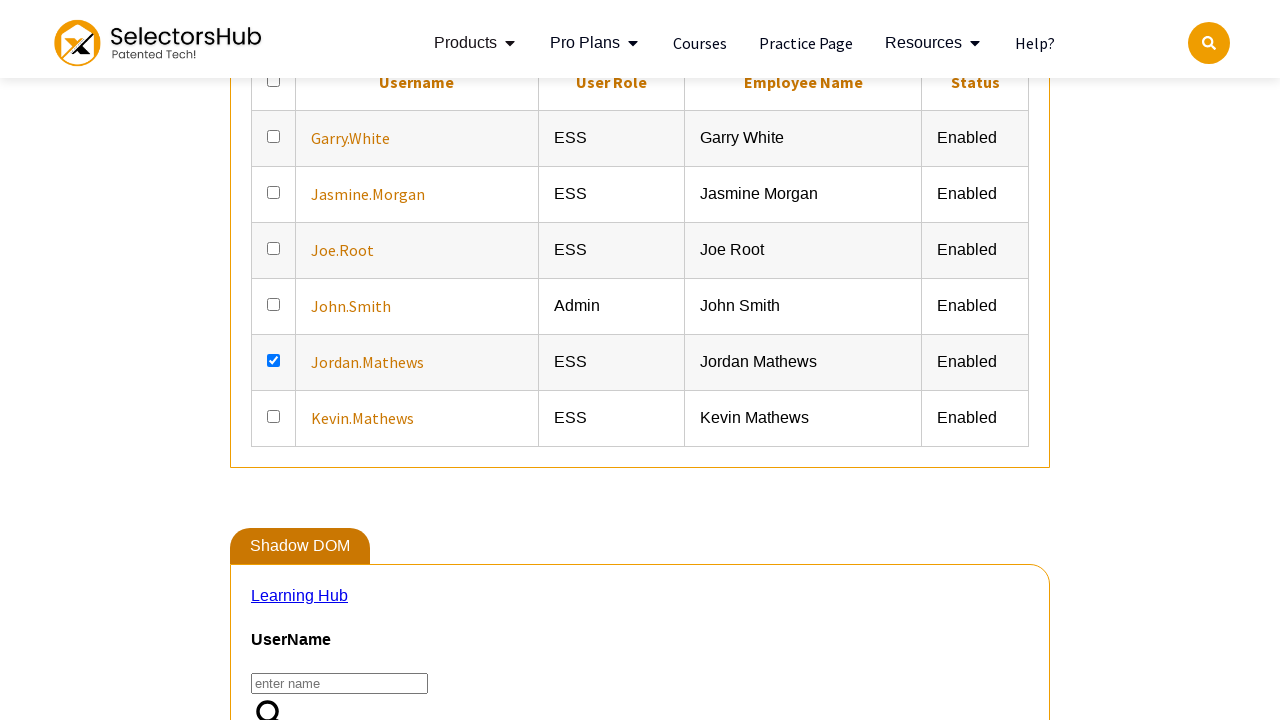

Selected checkbox for Joe.Root at (274, 240) on xpath=//a[text()='Joe.Root']//ancestor::tr//input[@type='checkbox']
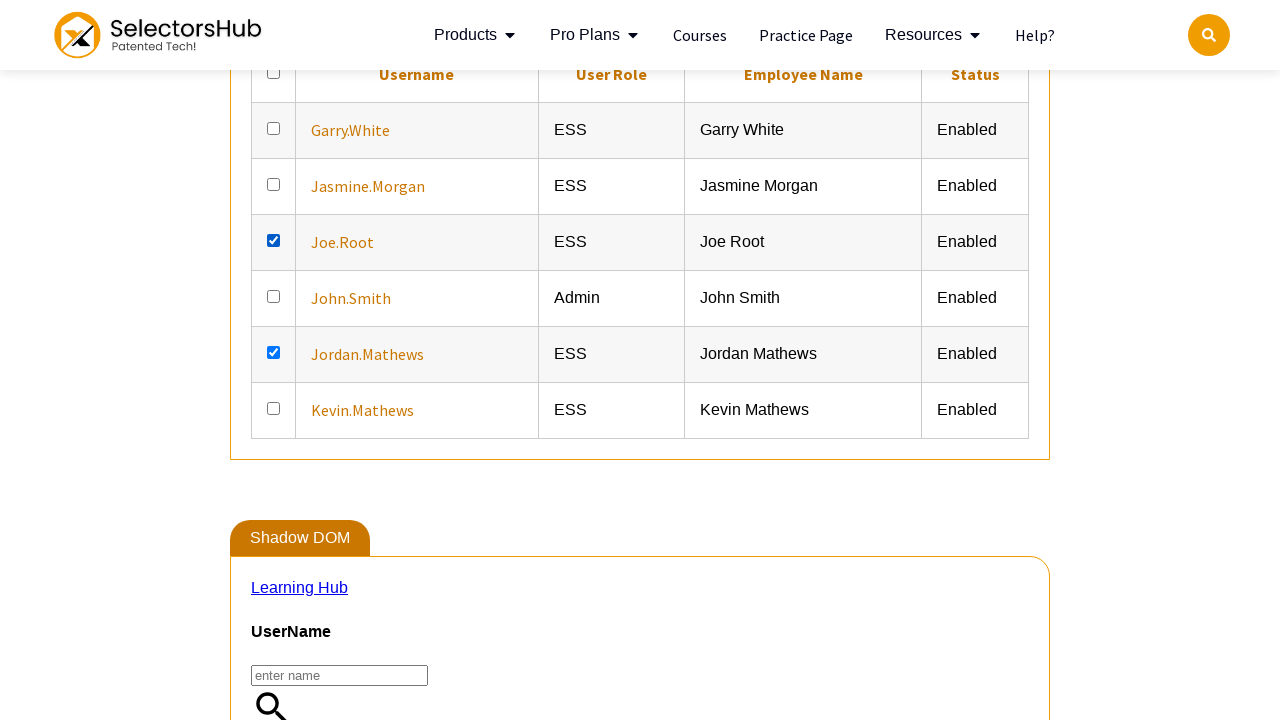

Retrieved data elements for Joe.Root
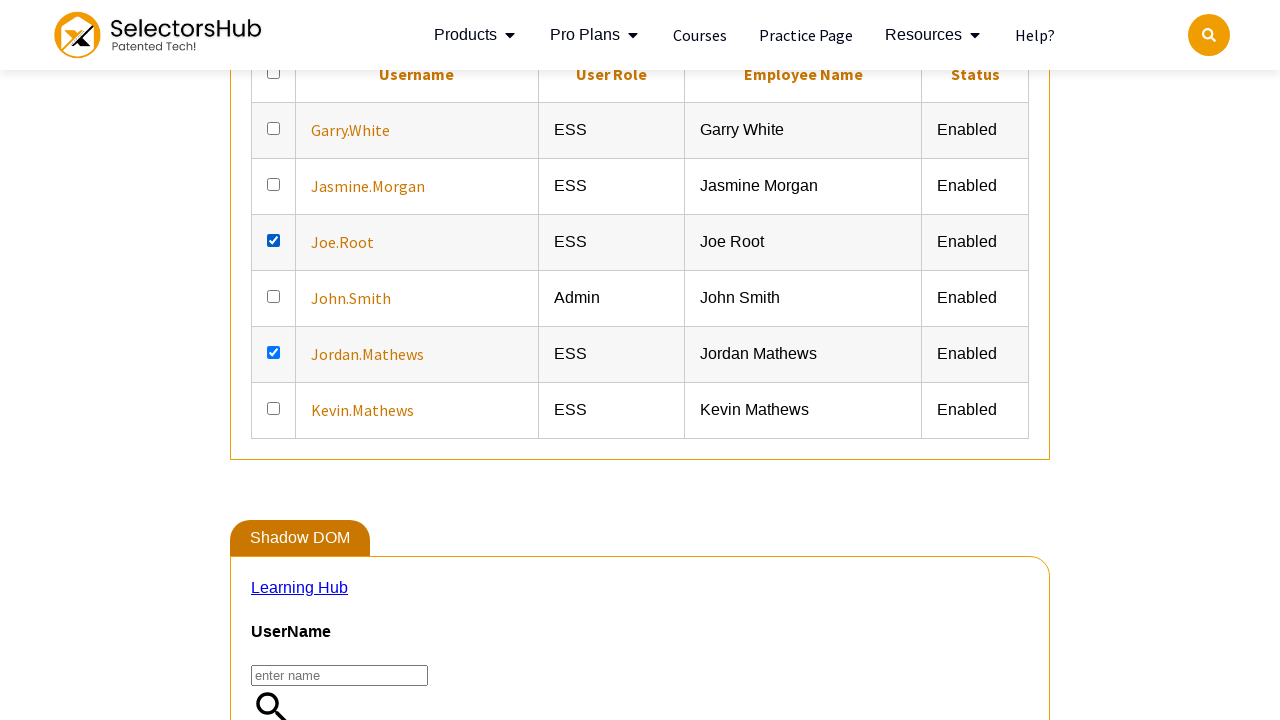

Extracted Joe.Root data: ['ESS', 'Joe Root', 'Enabled']
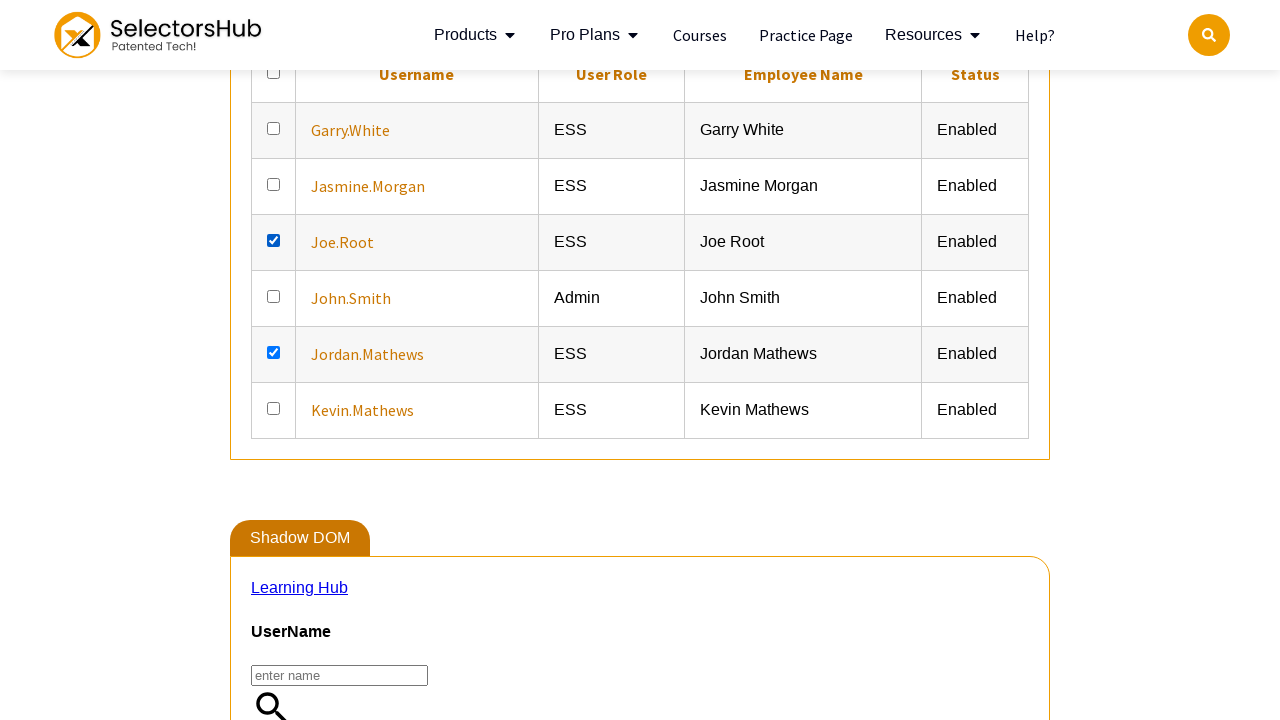

Retrieved data elements for Jordan.Mathews
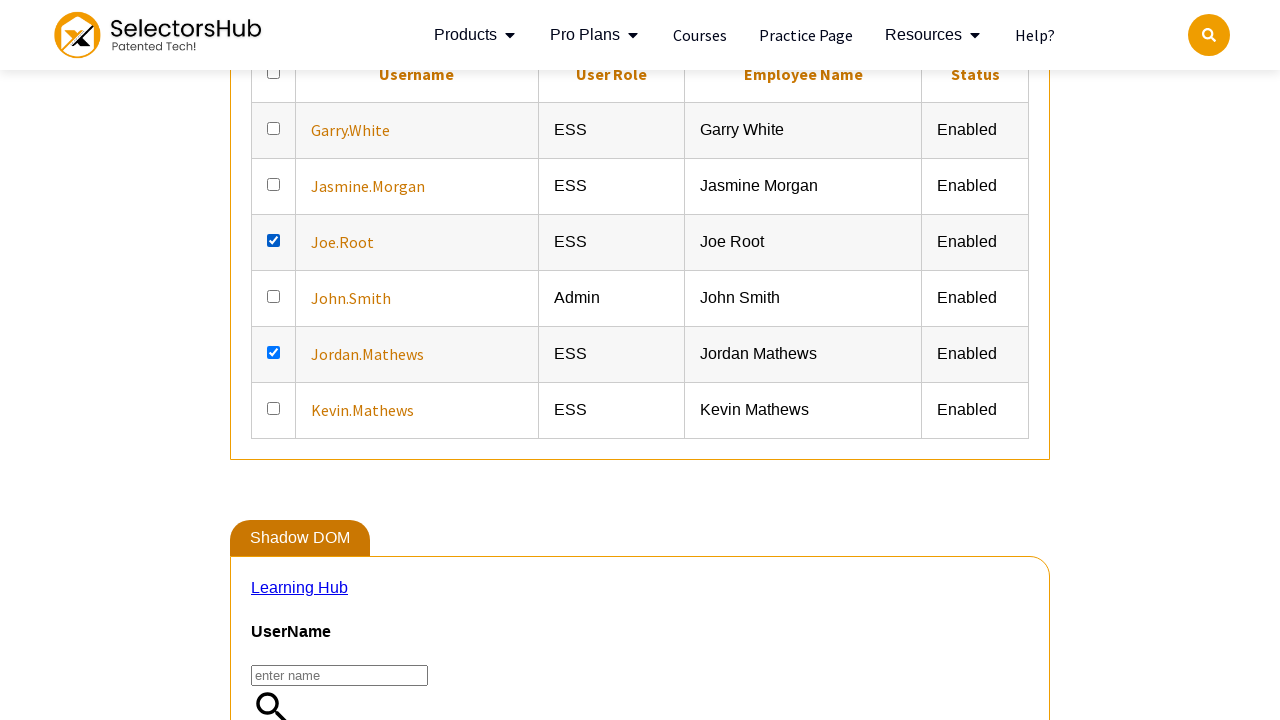

Extracted Jordan.Mathews data: ['ESS', 'Jordan Mathews', 'Enabled']
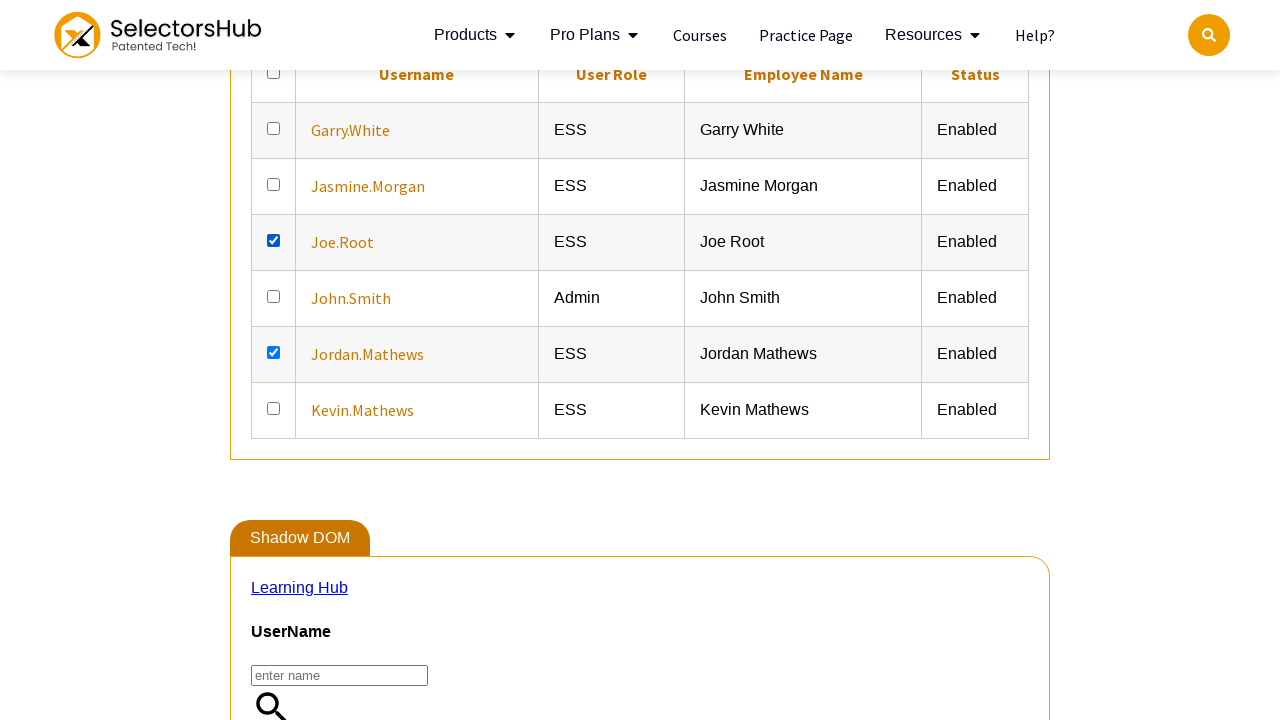

Waited 3 seconds before finishing
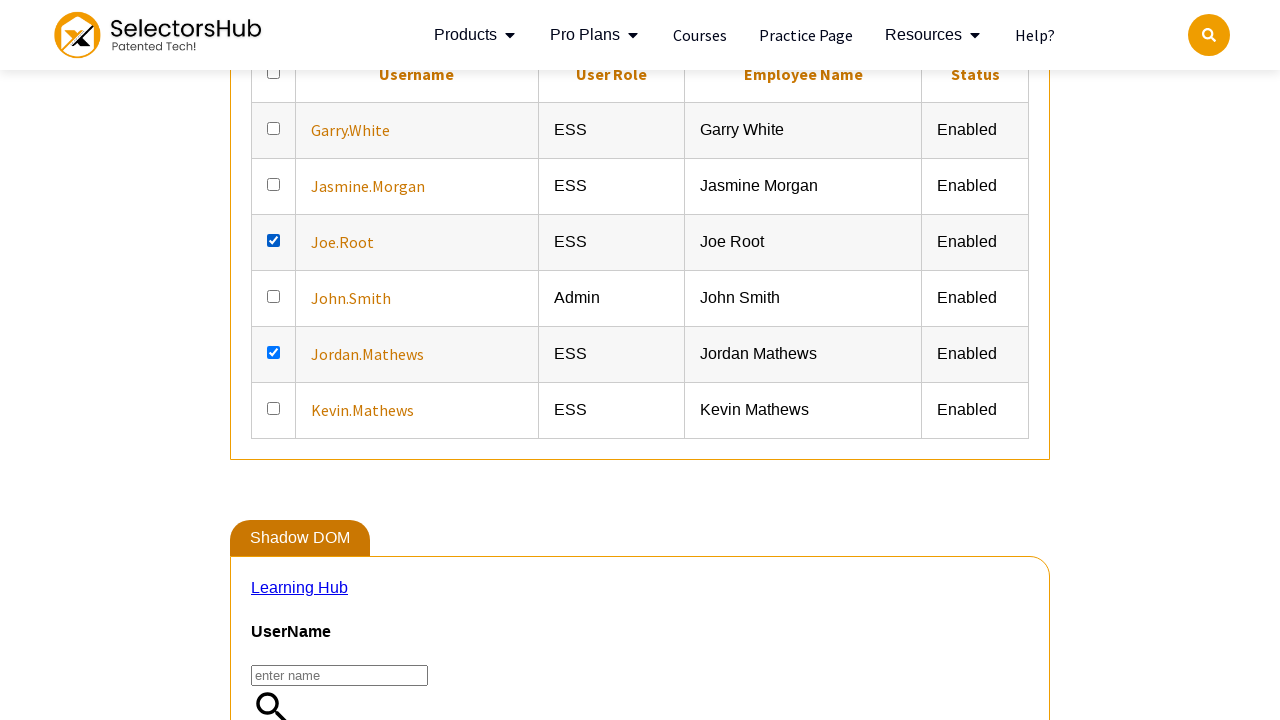

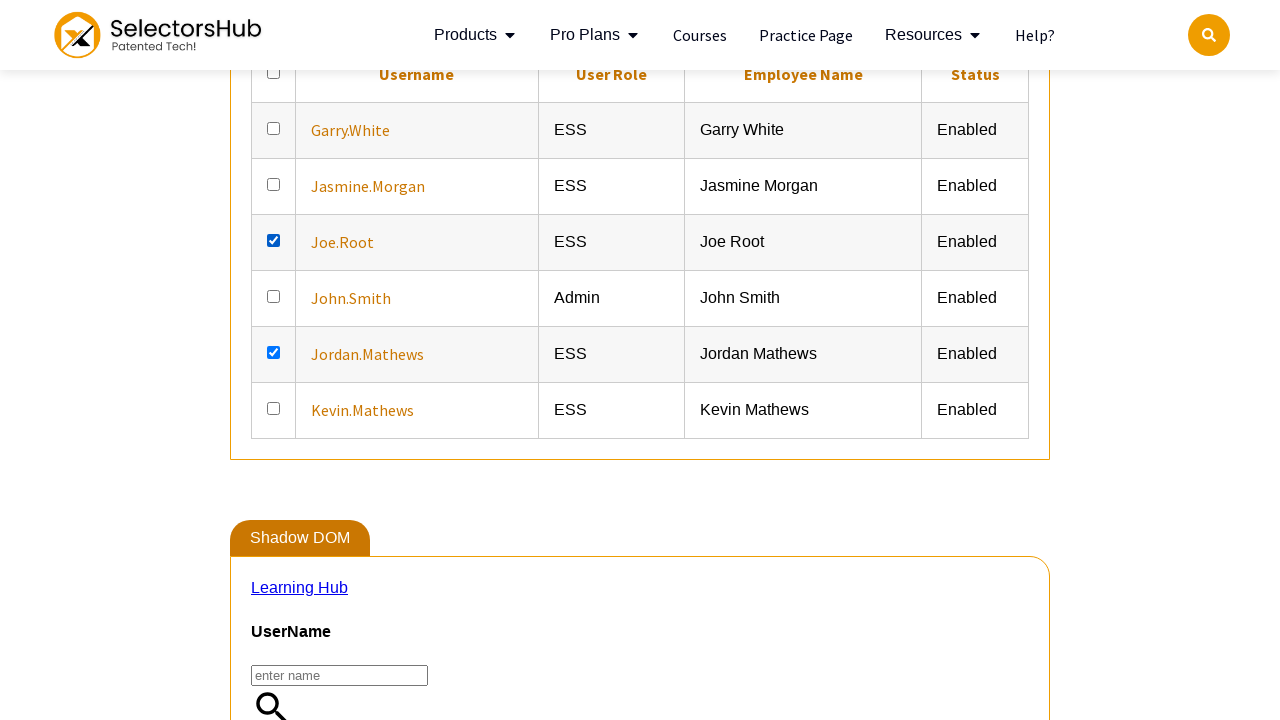